Navigates to OrangeHRM demo site and verifies the page title

Starting URL: https://opensource-demo.orangehrmlive.com/

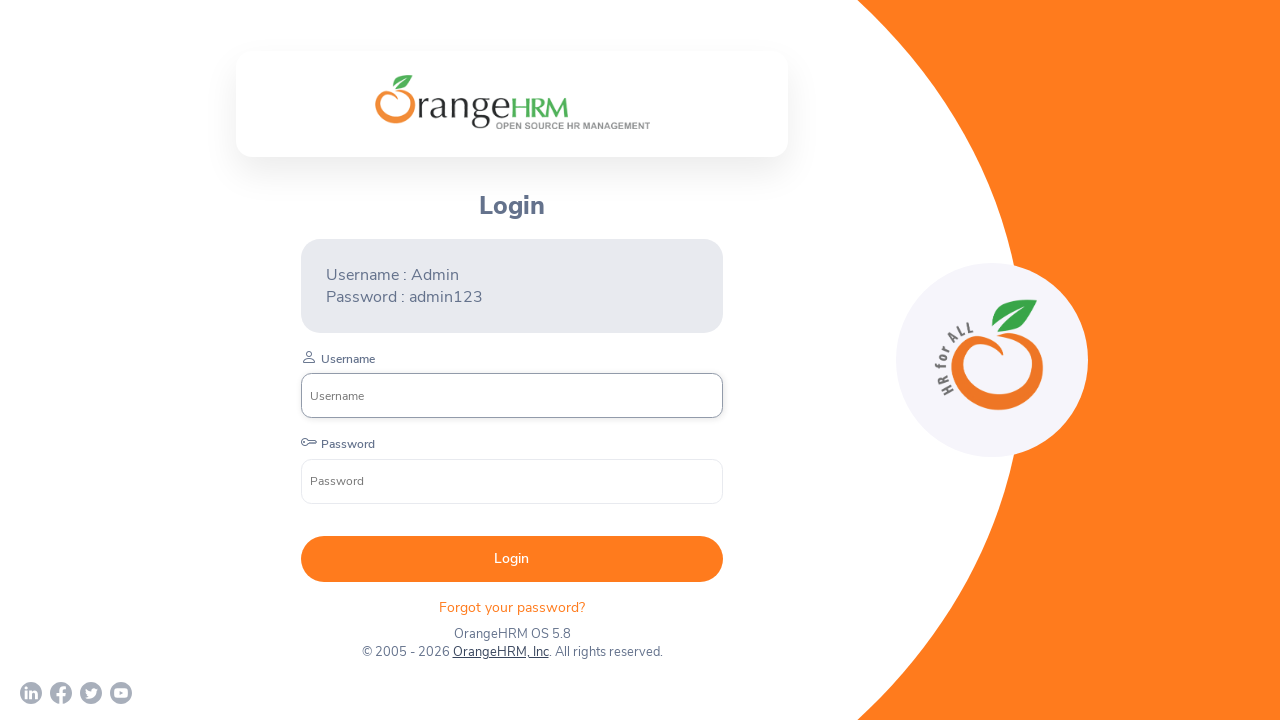

Retrieved page title
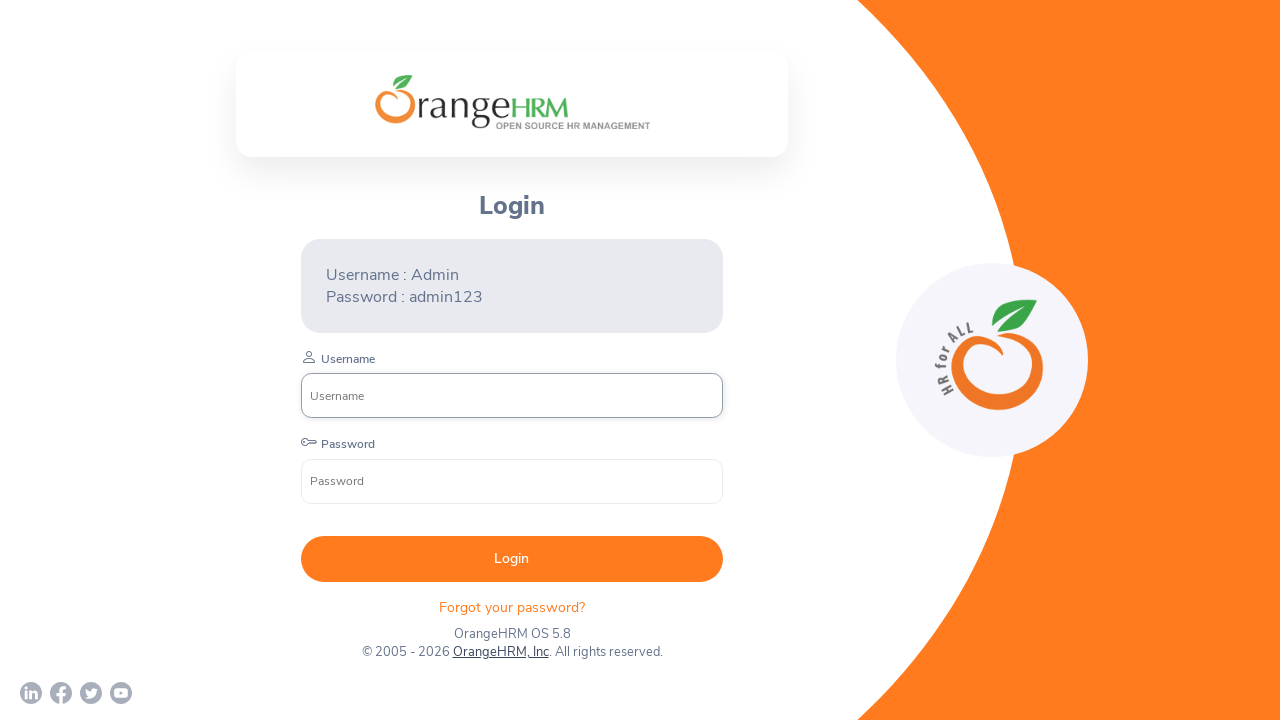

Verified page title matches expected value: 'OrangeHRM'
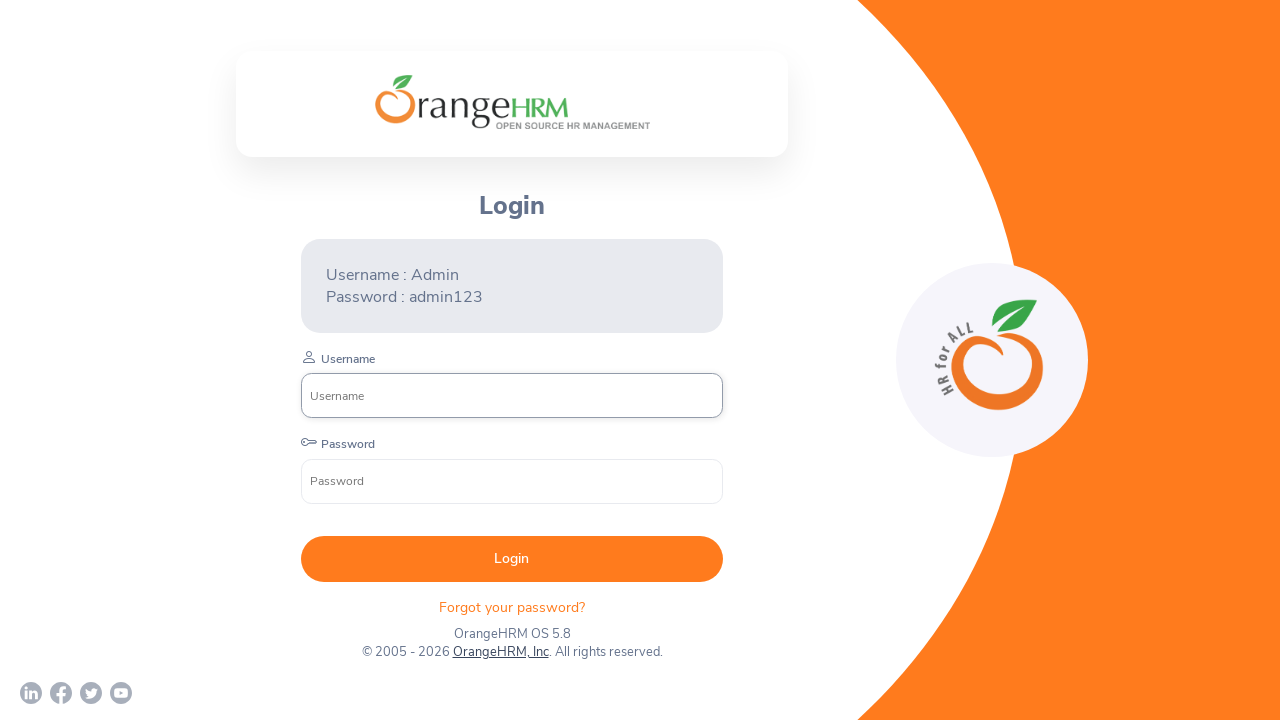

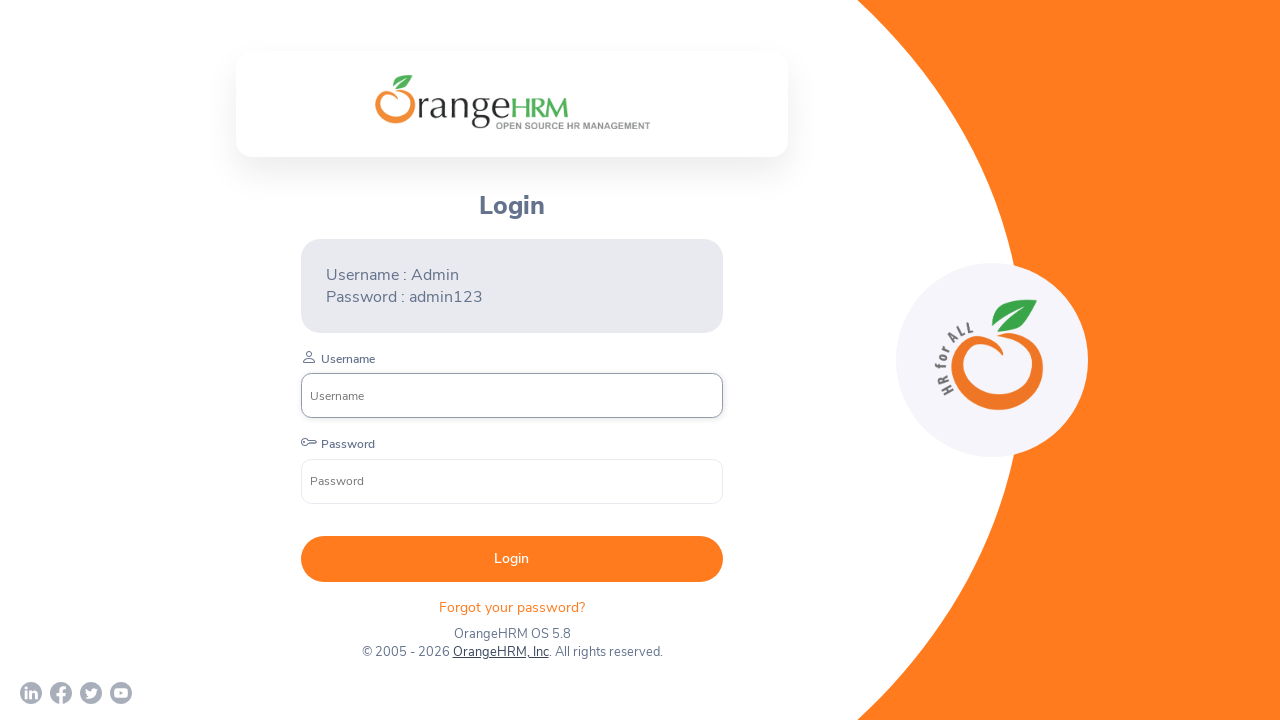